Tests the "Get started" link navigation and verifies the Installation heading is visible

Starting URL: https://playwright.dev/

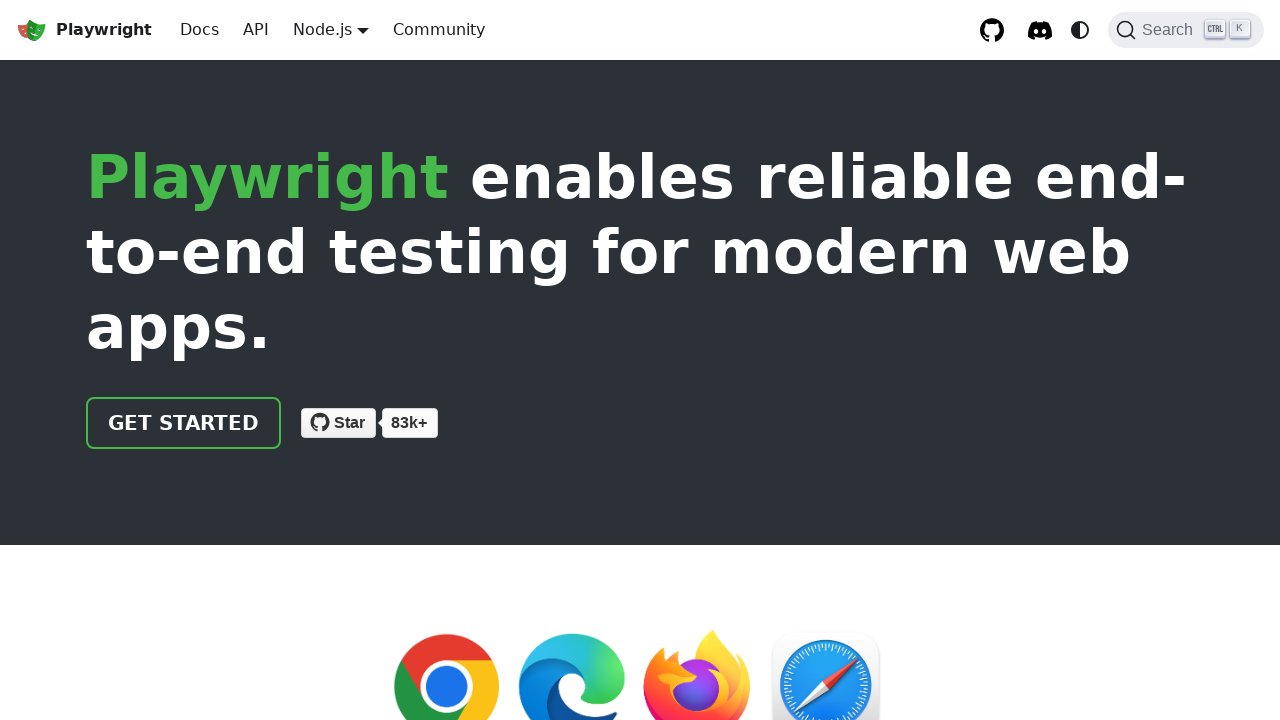

Clicked the 'Get started' link at (184, 423) on internal:role=link[name="Get started"i]
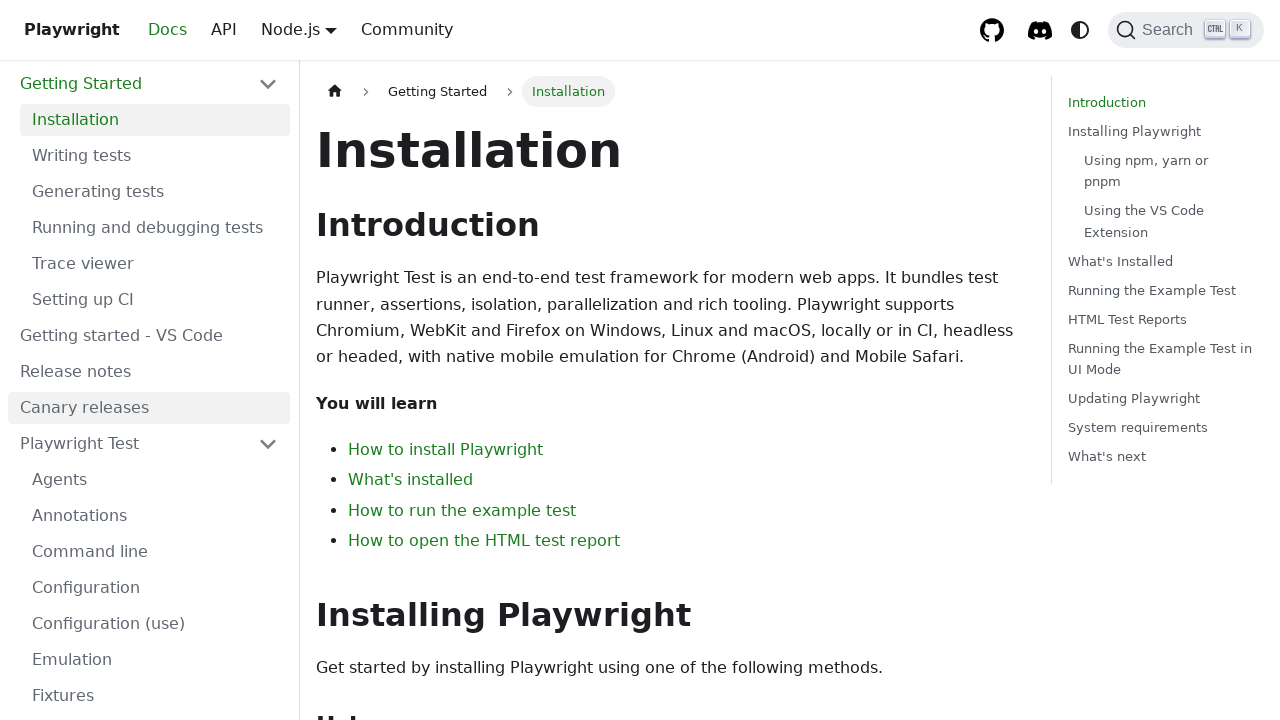

Installation heading is now visible
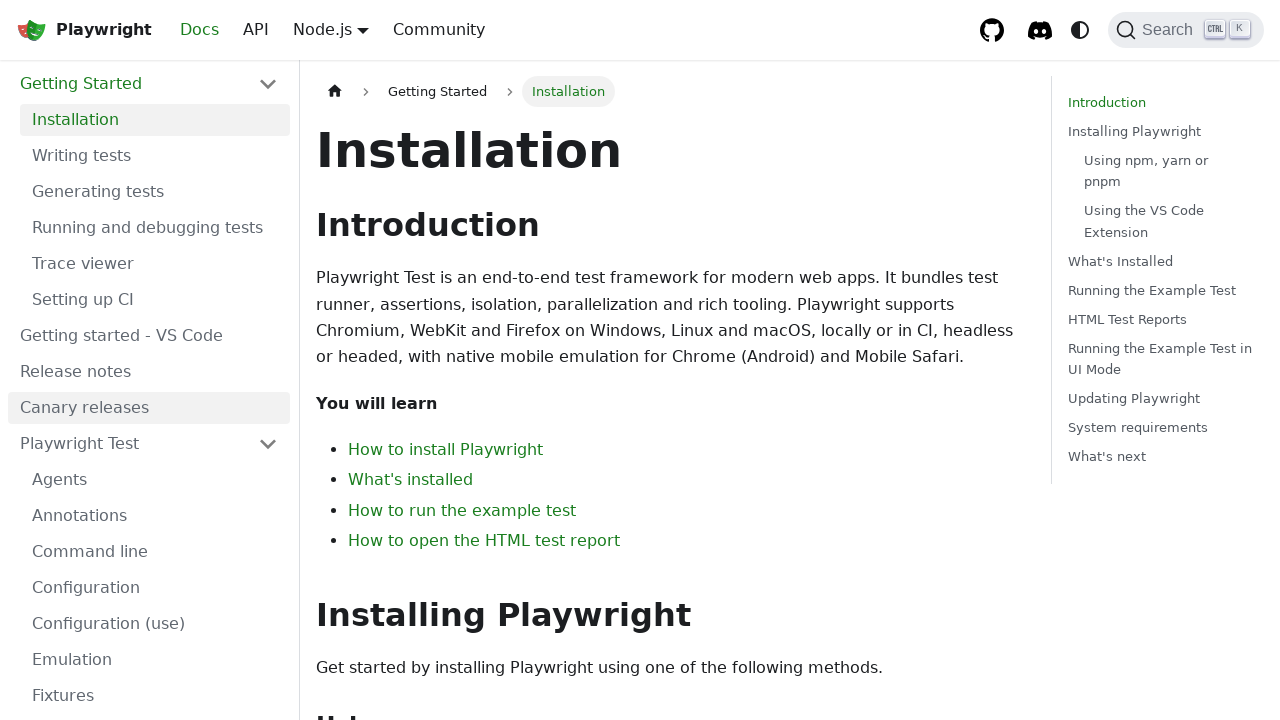

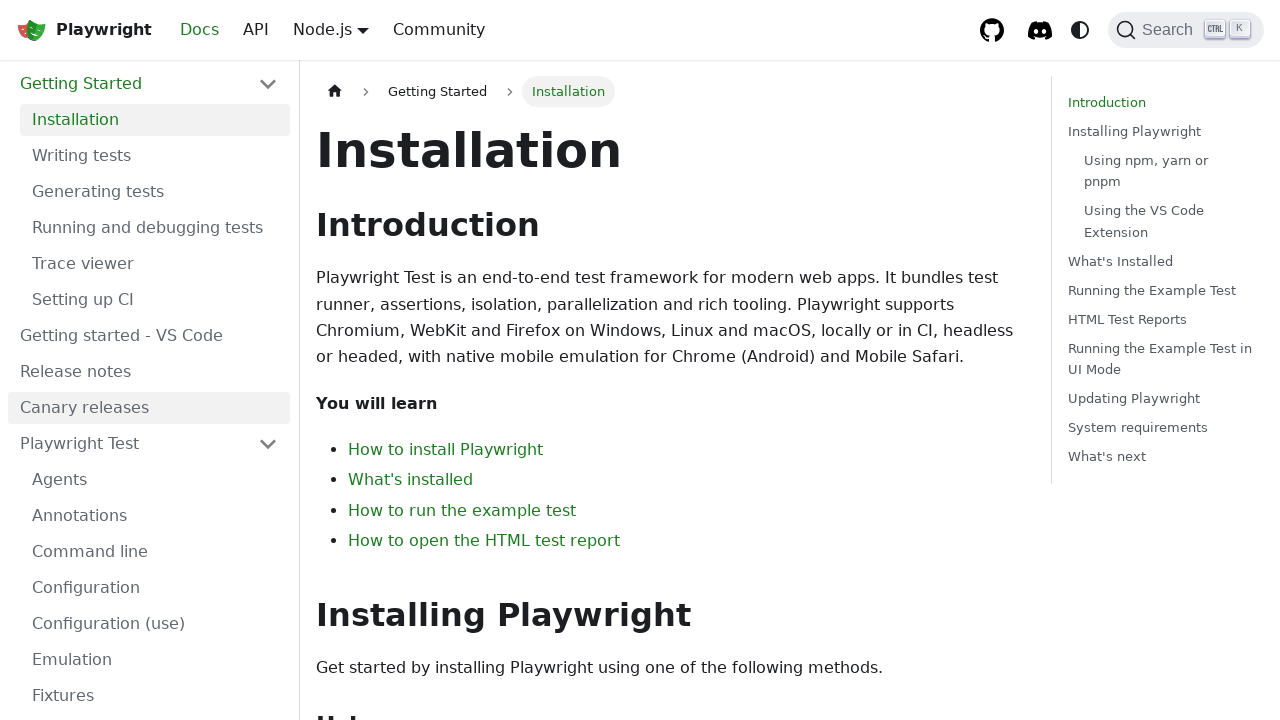